Tests JavaScript prompt alert functionality by clicking the prompt button, entering text into the alert, accepting it, and verifying the result message

Starting URL: https://the-internet.herokuapp.com/javascript_alerts

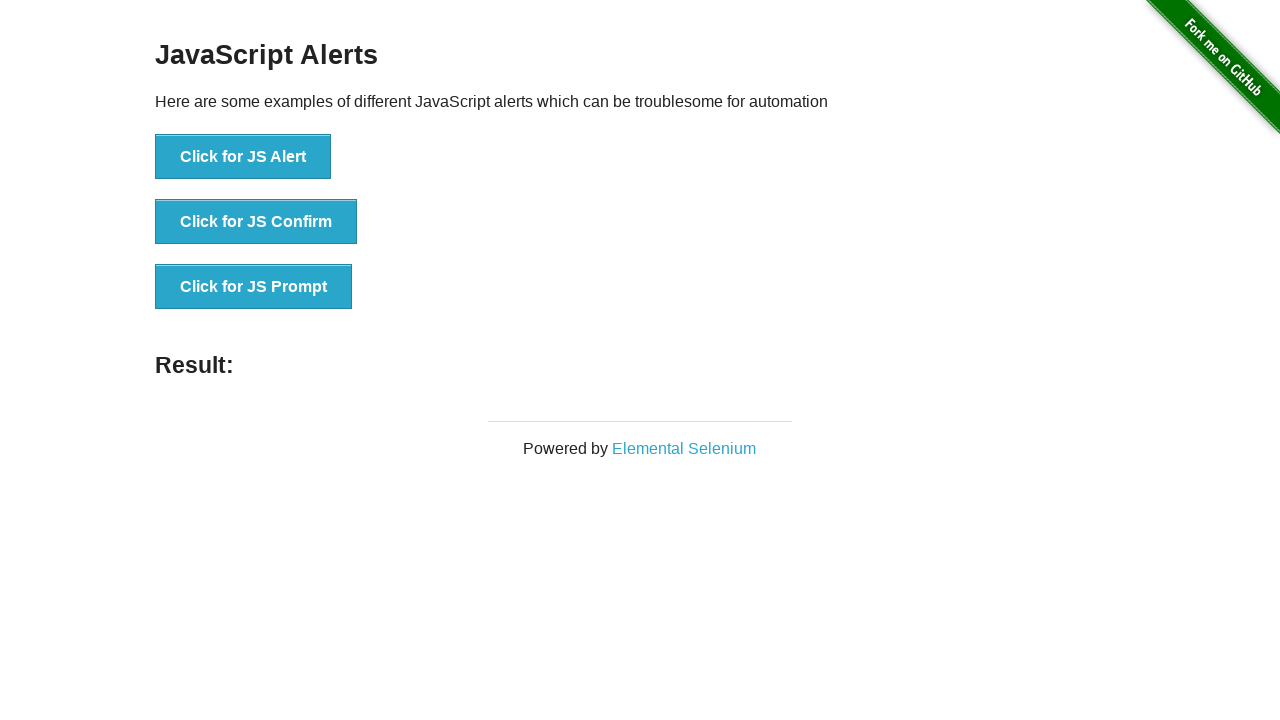

Clicked the JavaScript prompt button at (254, 287) on button[onclick='jsPrompt()']
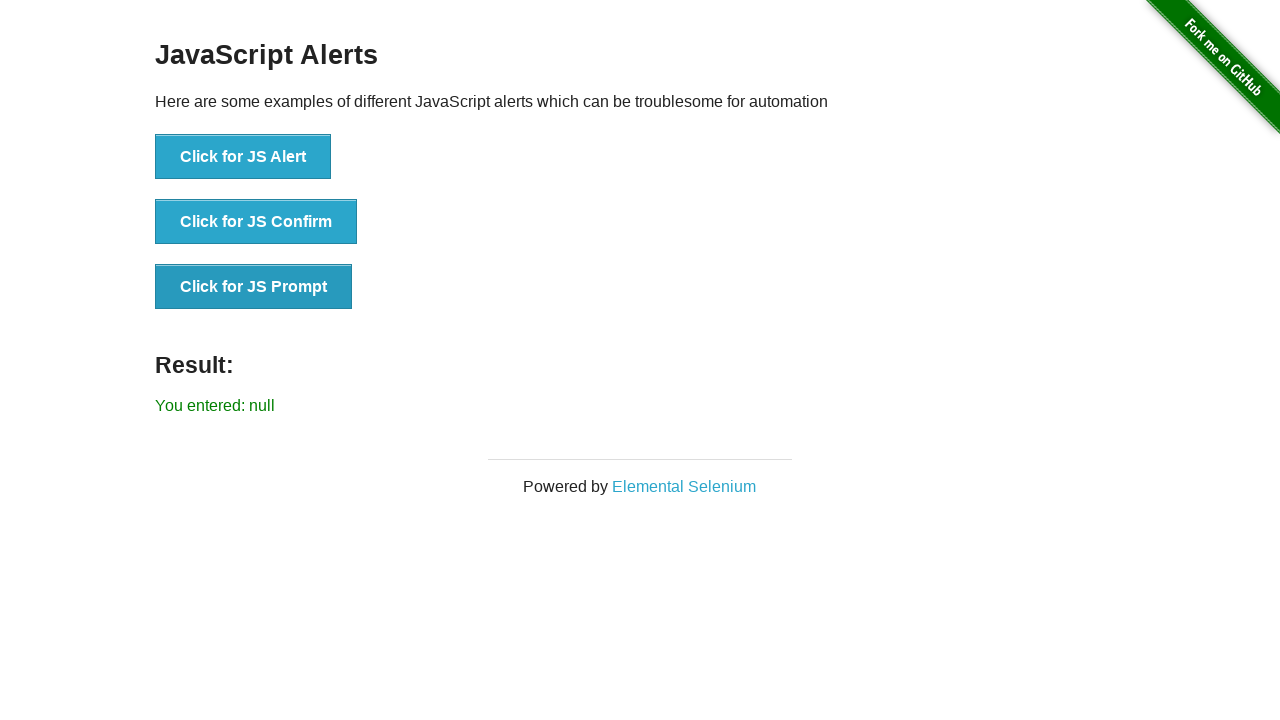

Set up dialog handler to accept prompt with text 'PRAMOD'
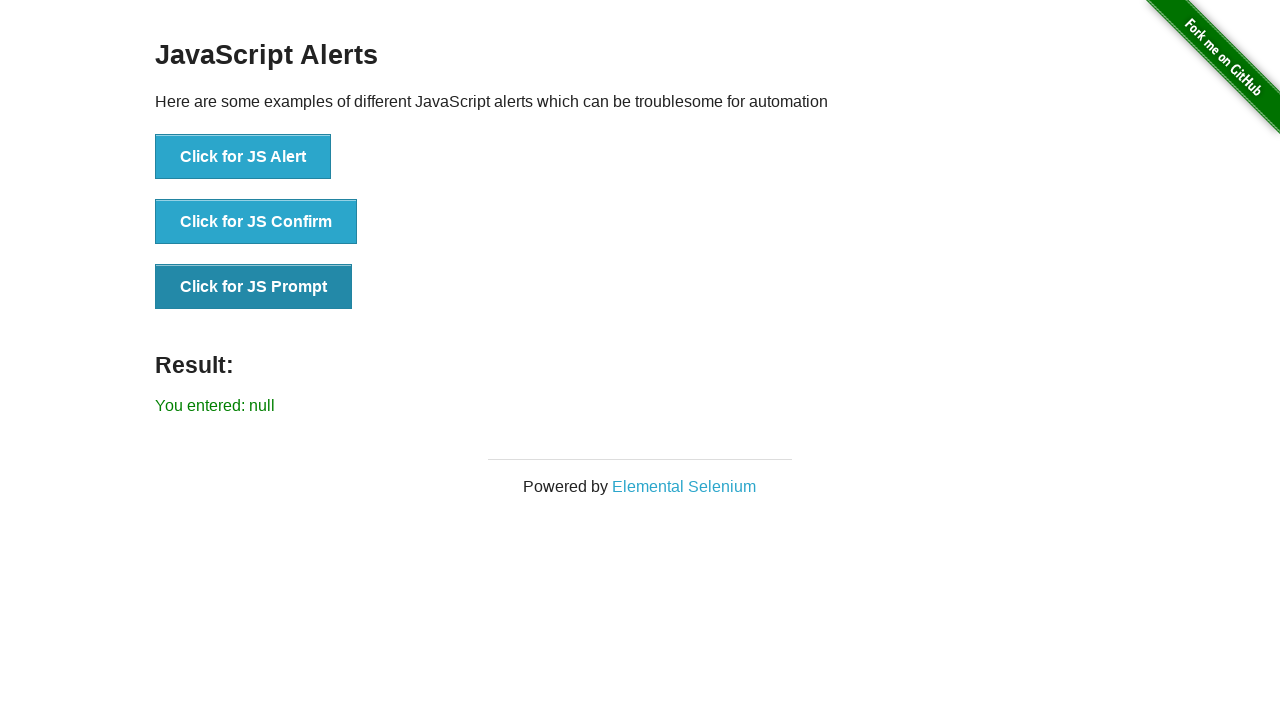

Clicked the prompt button again to trigger dialog at (254, 287) on button[onclick='jsPrompt()']
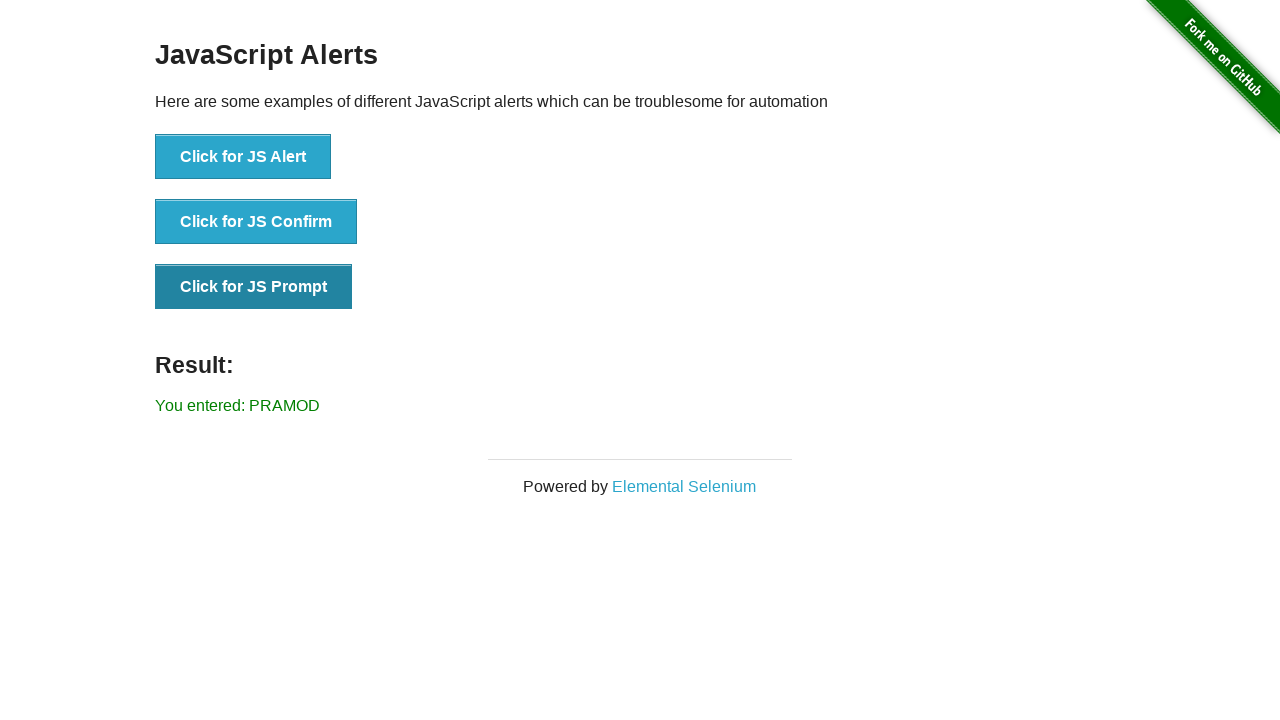

Waited for result element to appear
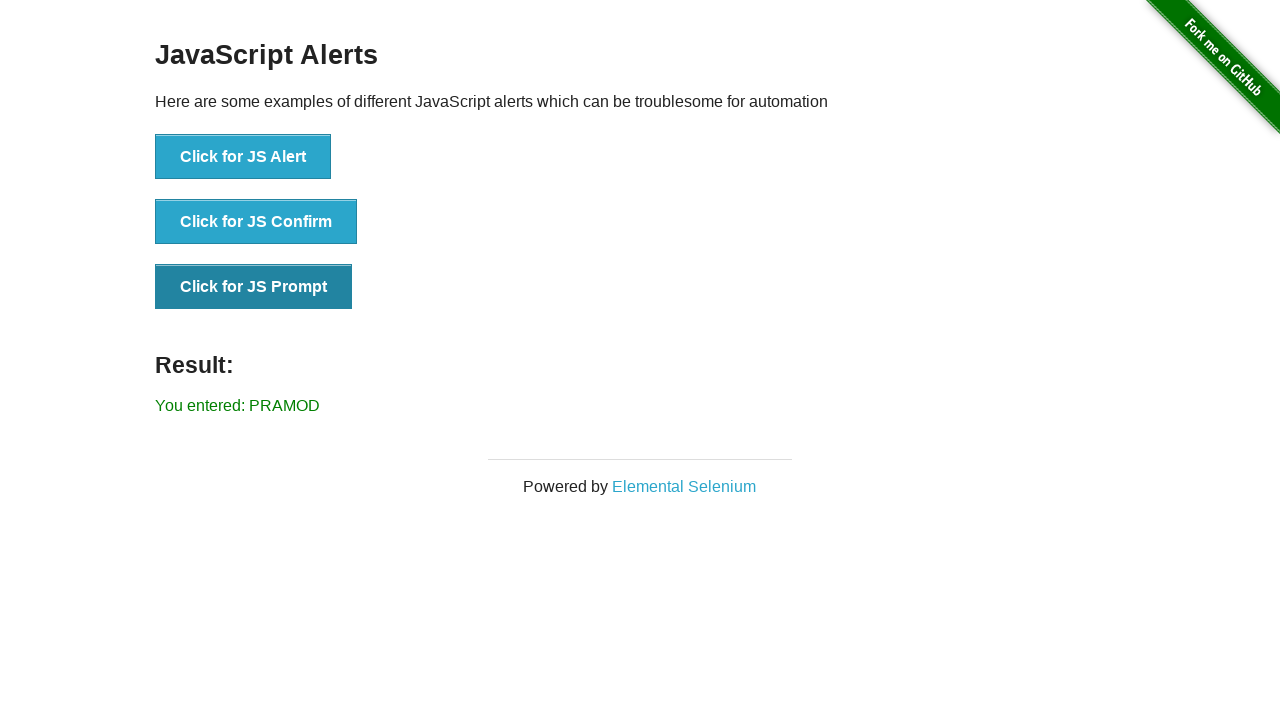

Retrieved result text: 'You entered: PRAMOD'
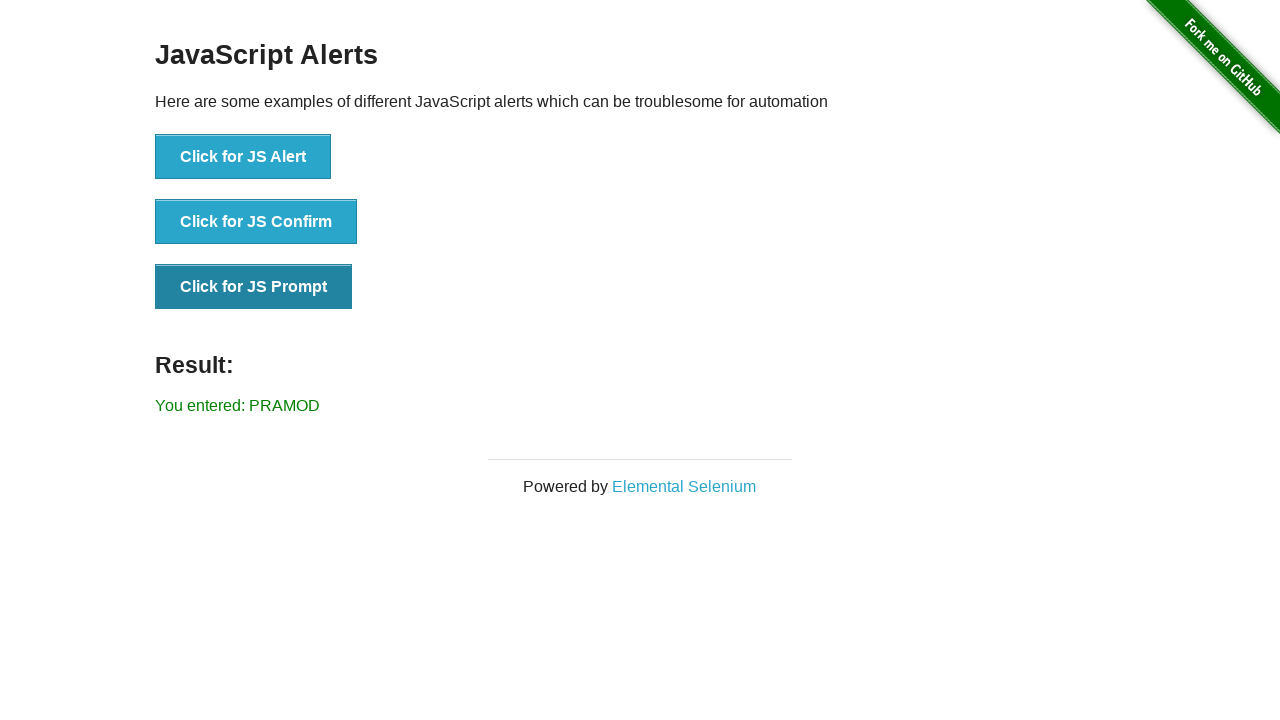

Verified result text matches expected value 'You entered: PRAMOD'
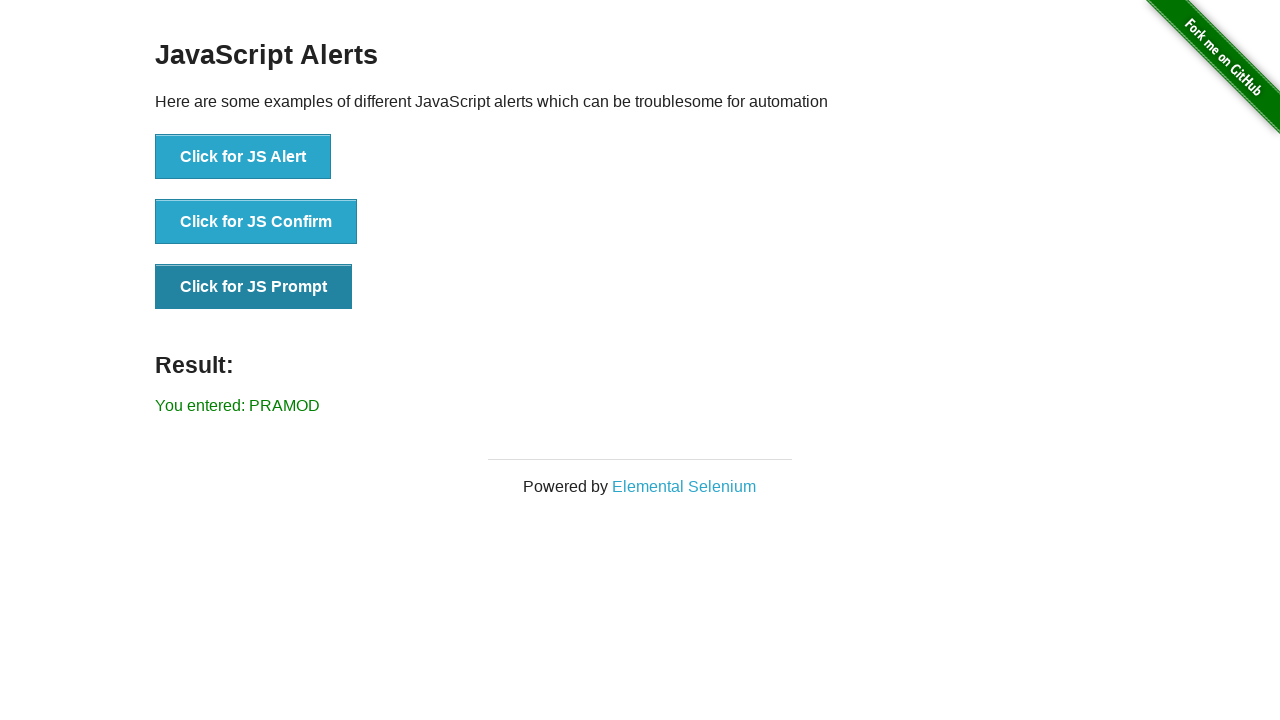

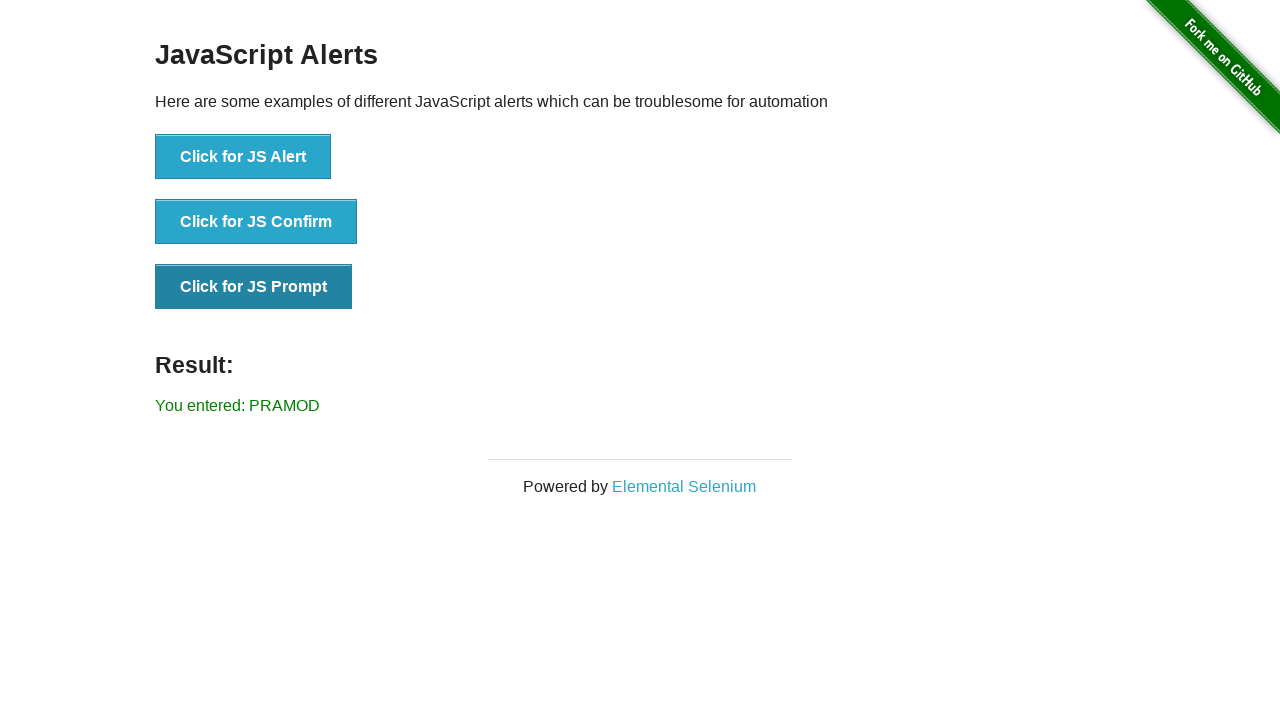